Tests iframe interaction by locating a frame and clicking on the "AbstractBorder" link within the Oracle Java SE 8 API documentation

Starting URL: https://docs.oracle.com/javase/8/docs/api/

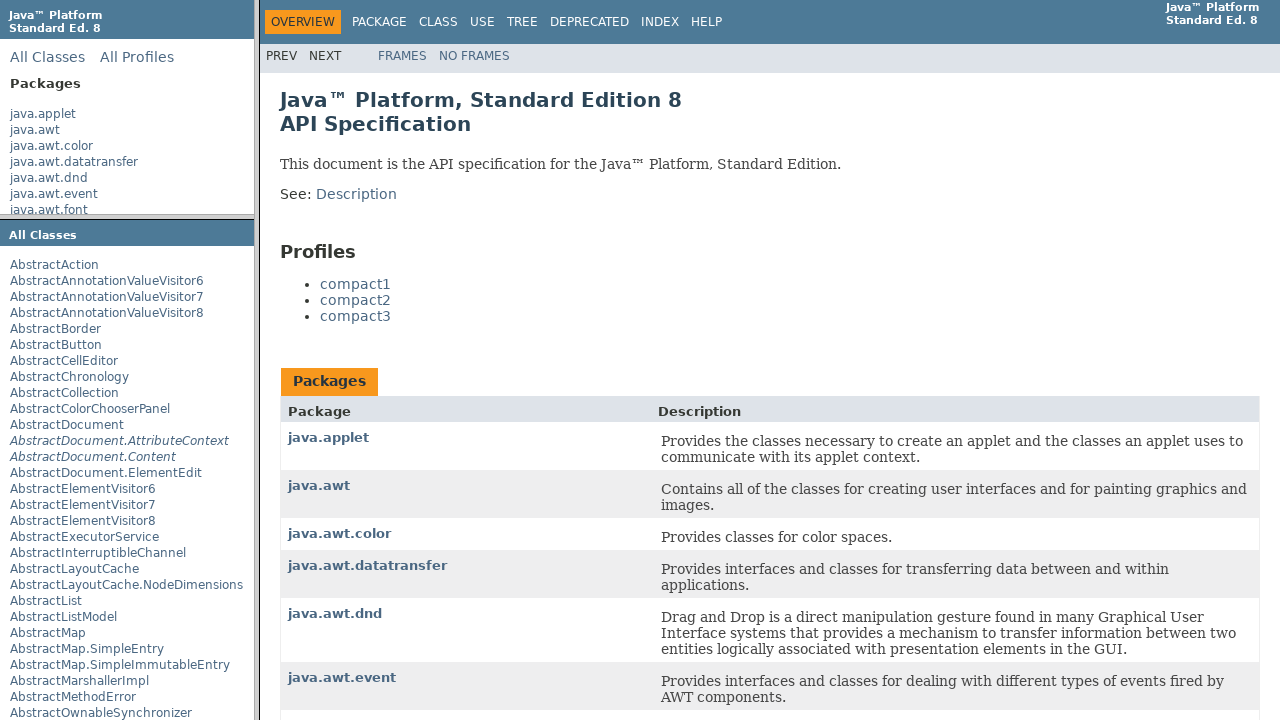

Navigated to Oracle Java SE 8 API documentation
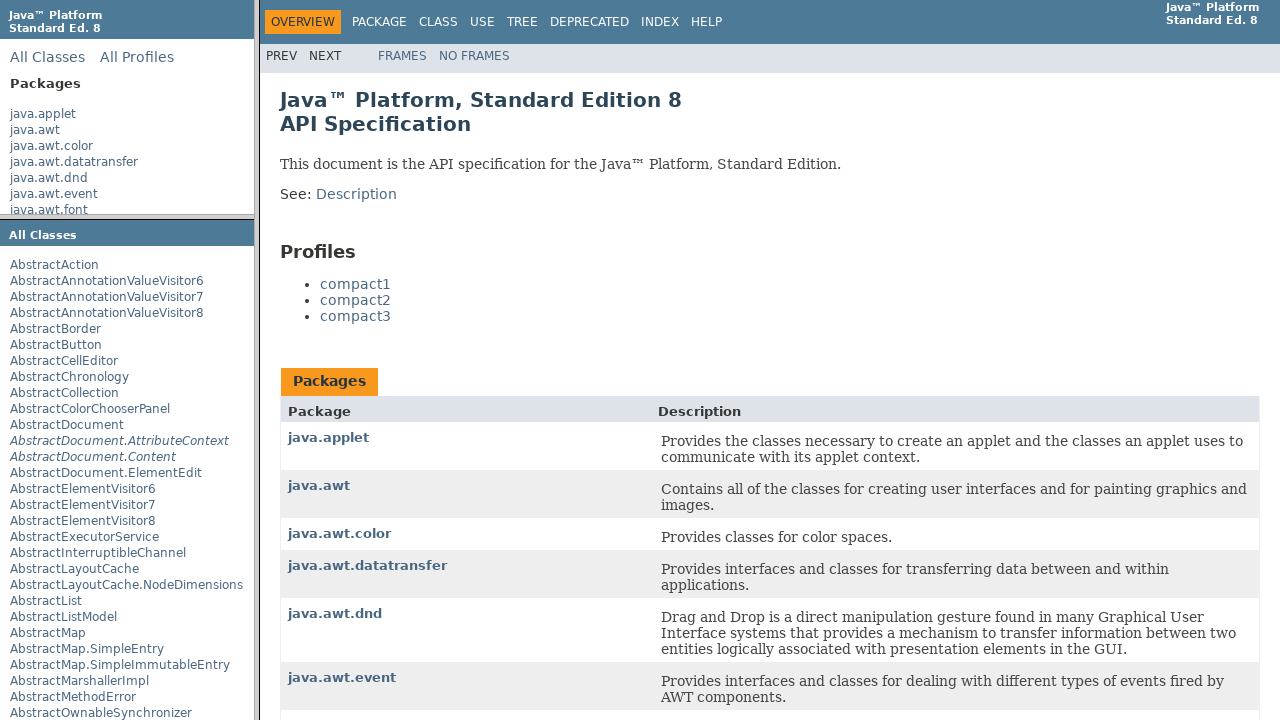

Located iframe with name 'packageFrame'
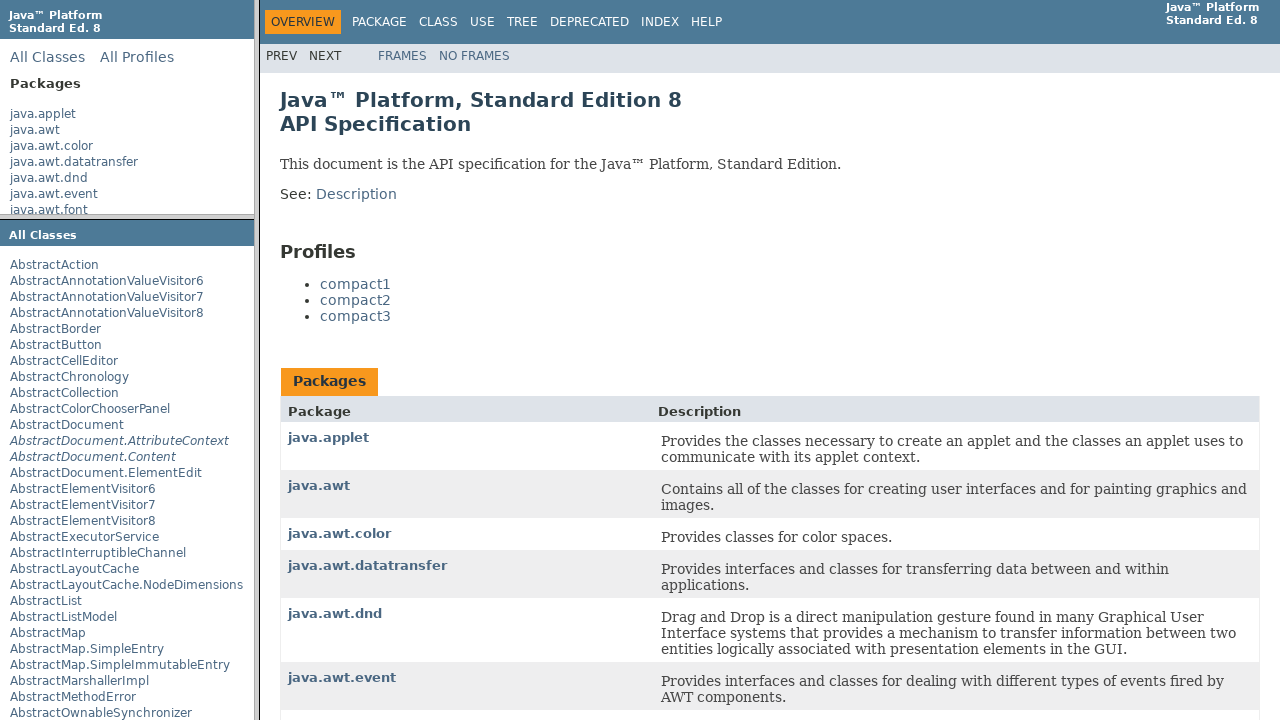

Clicked on the 'AbstractBorder' link within the iframe at (56, 329) on xpath=//frame[@name='packageFrame'] >> internal:control=enter-frame >> internal:
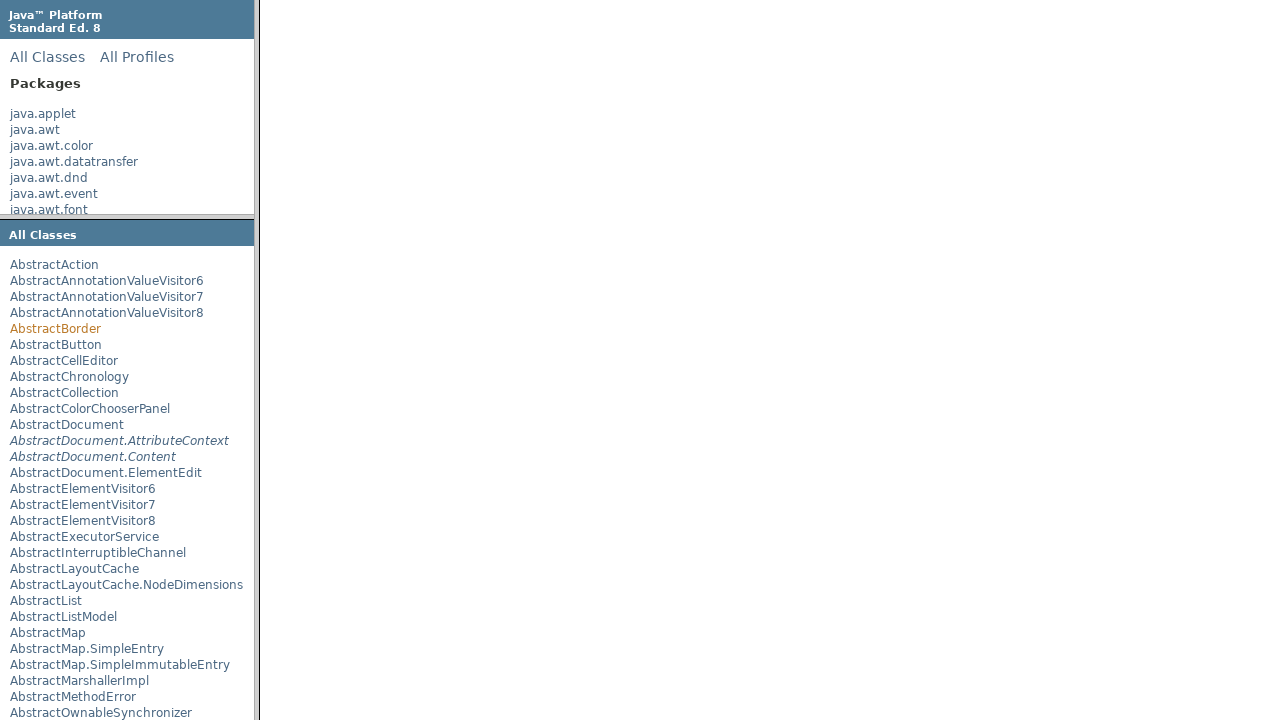

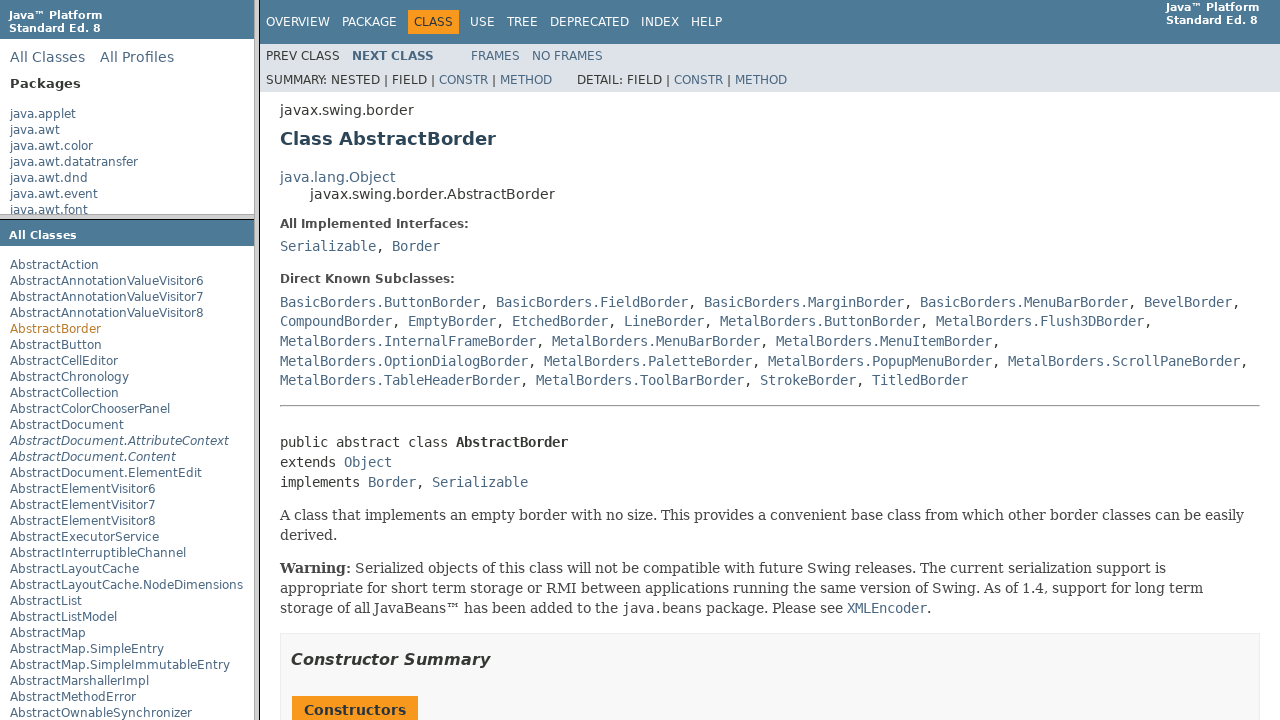